Tests marking individual todo items as complete by clicking their checkboxes

Starting URL: https://demo.playwright.dev/todomvc

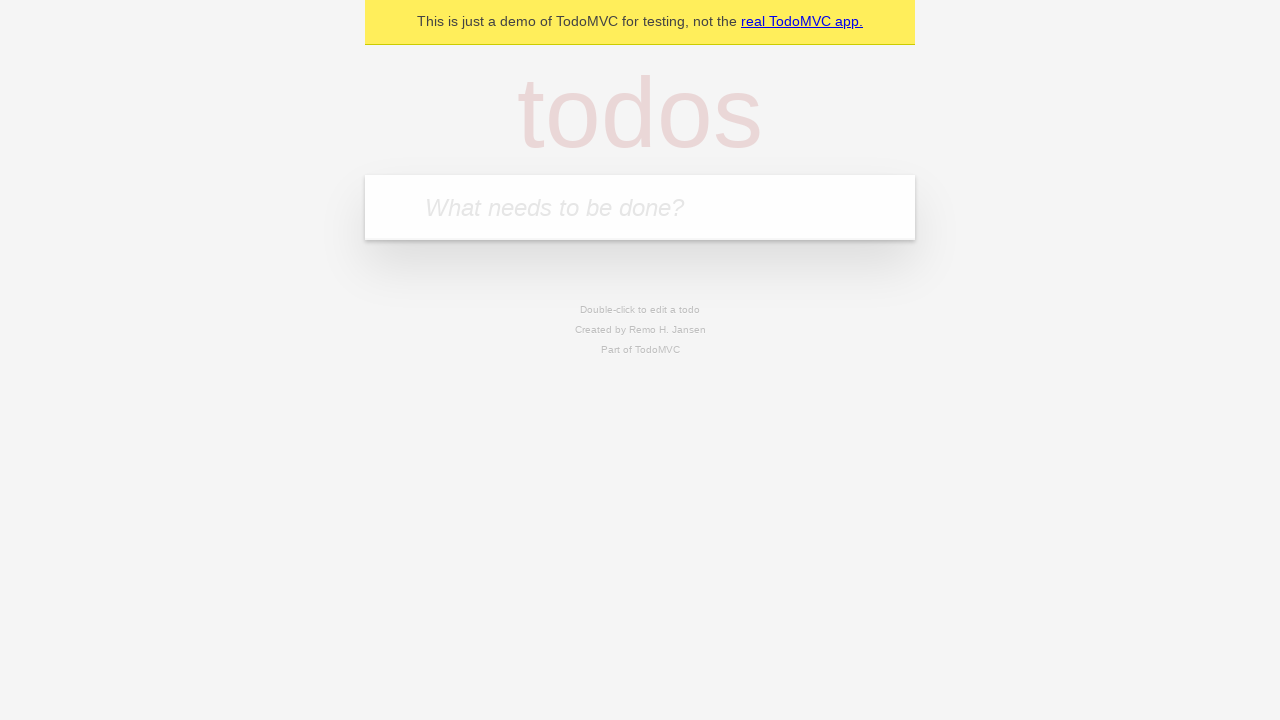

Filled todo input with 'buy some cheese' on internal:attr=[placeholder="What needs to be done?"i]
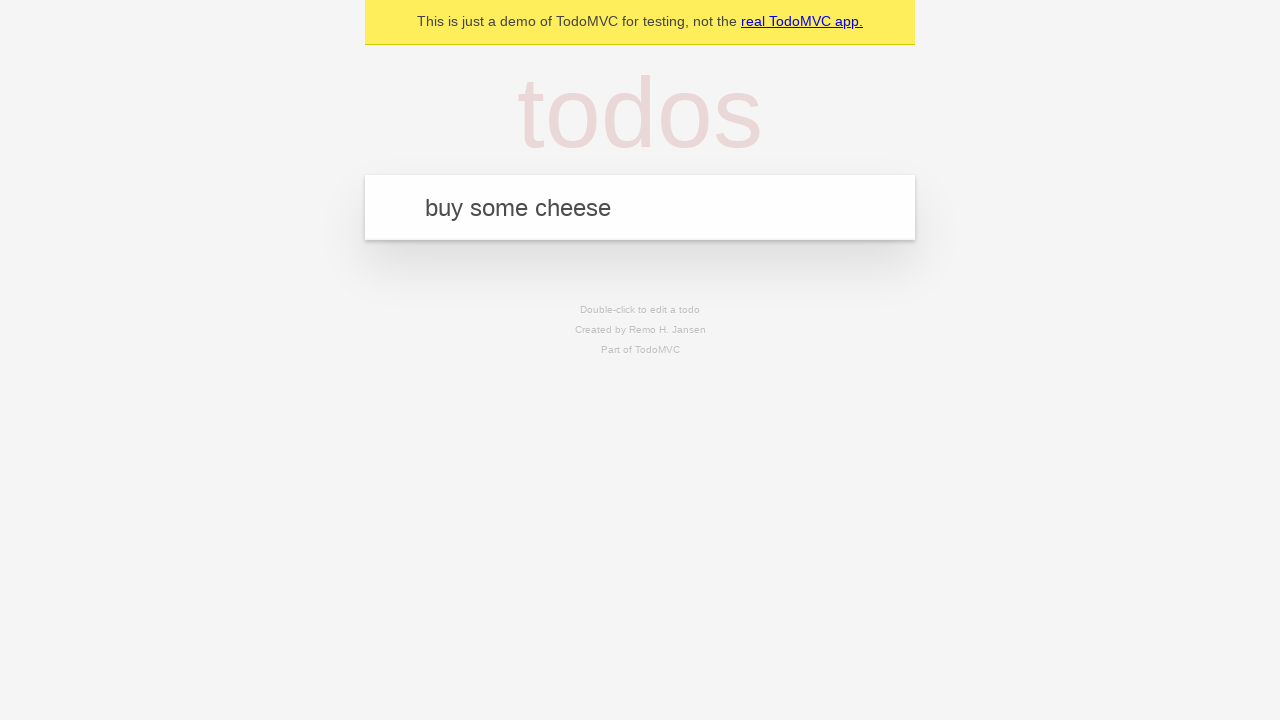

Pressed Enter to add first todo item on internal:attr=[placeholder="What needs to be done?"i]
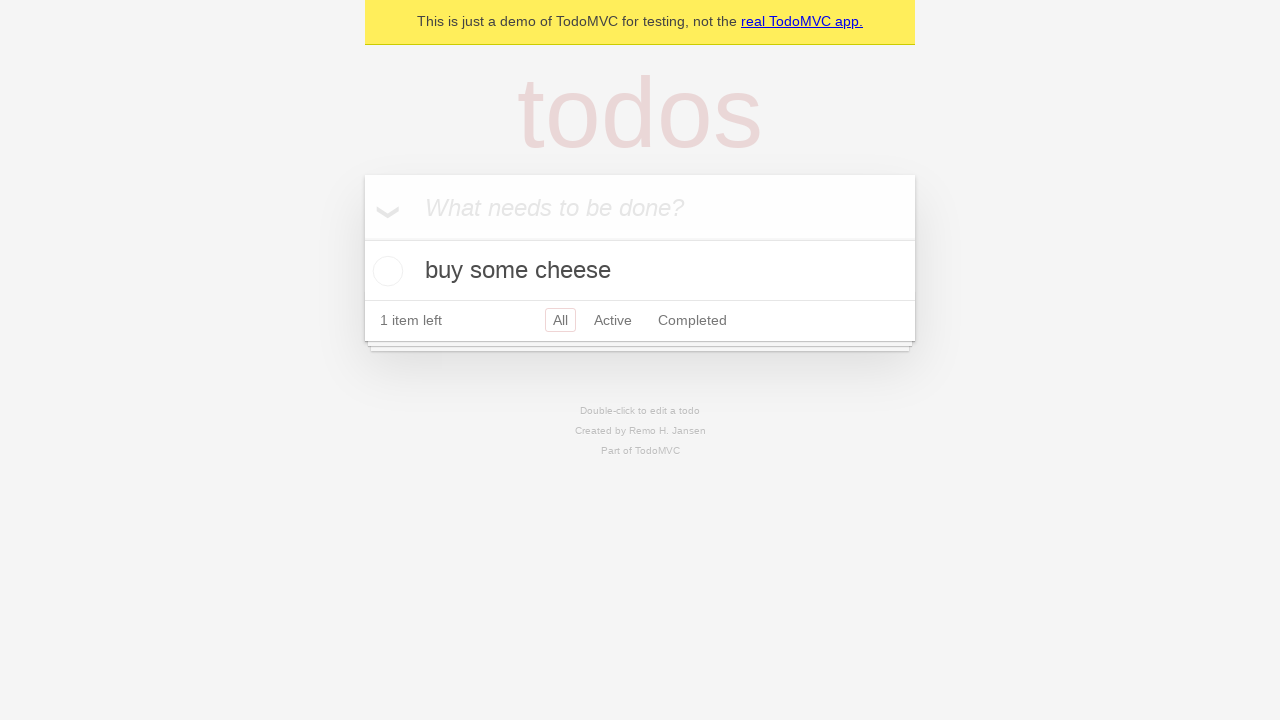

Filled todo input with 'feed the cat' on internal:attr=[placeholder="What needs to be done?"i]
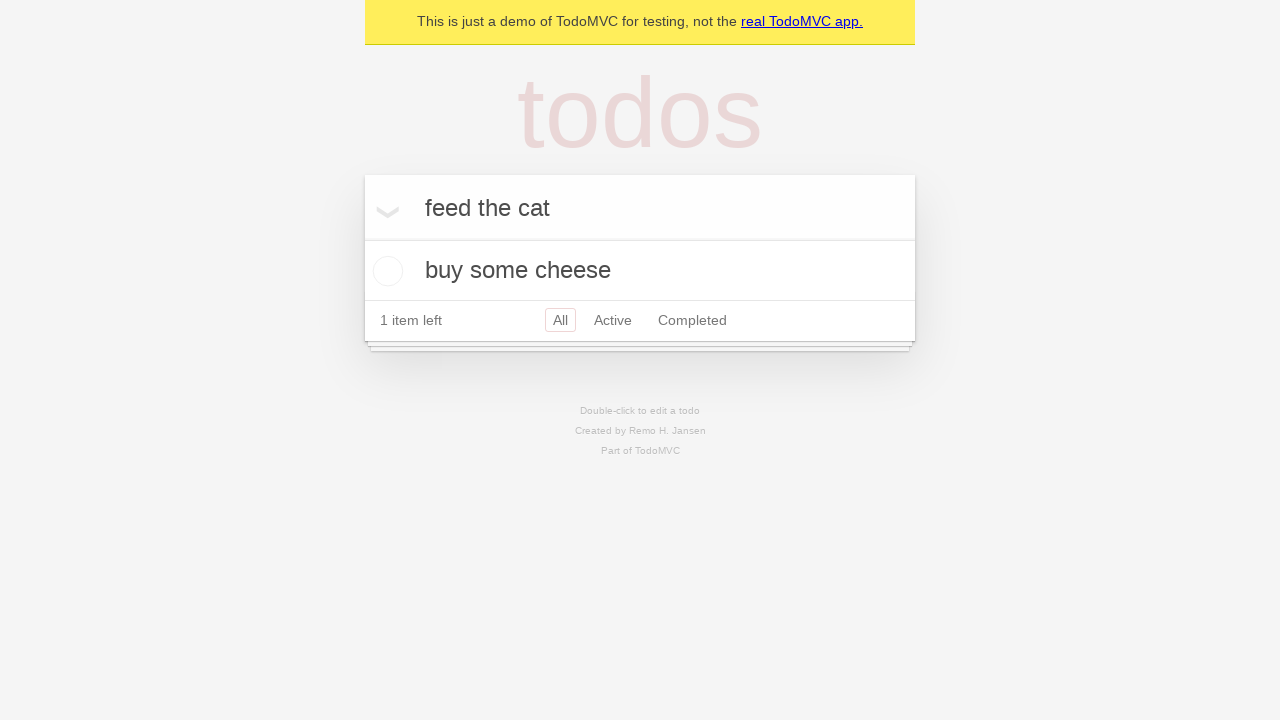

Pressed Enter to add second todo item on internal:attr=[placeholder="What needs to be done?"i]
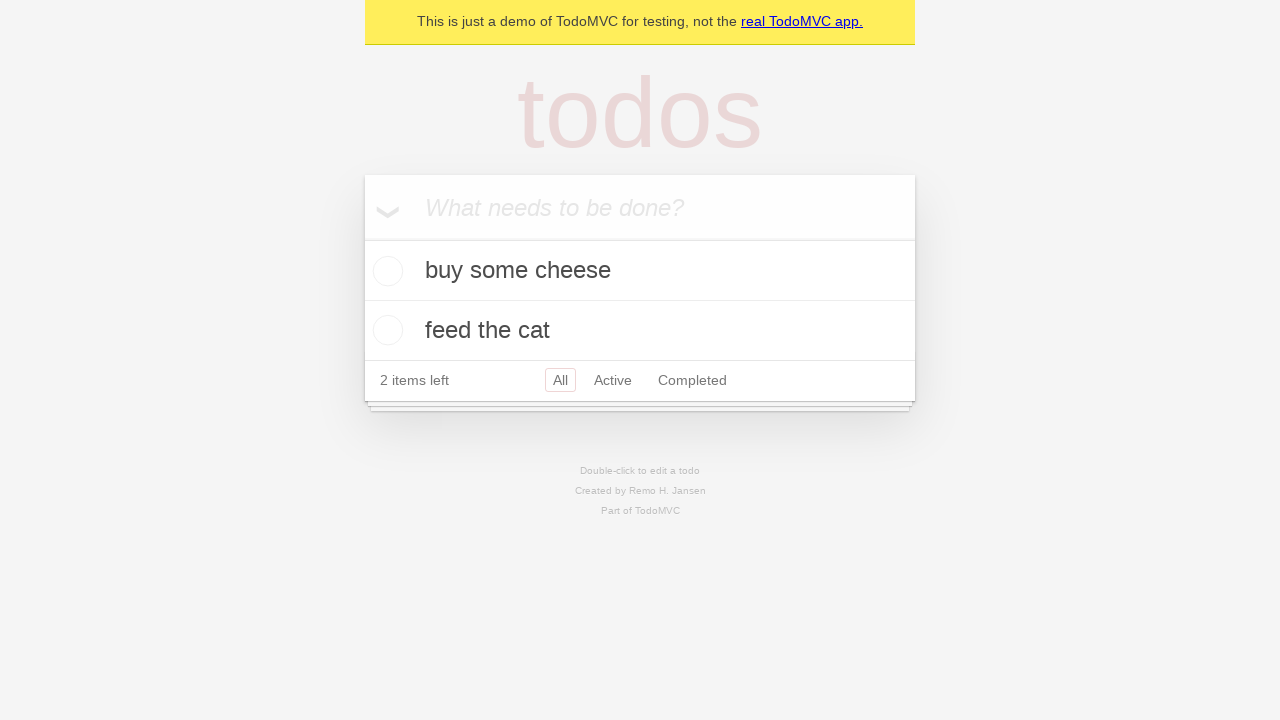

Waited for second todo item to appear
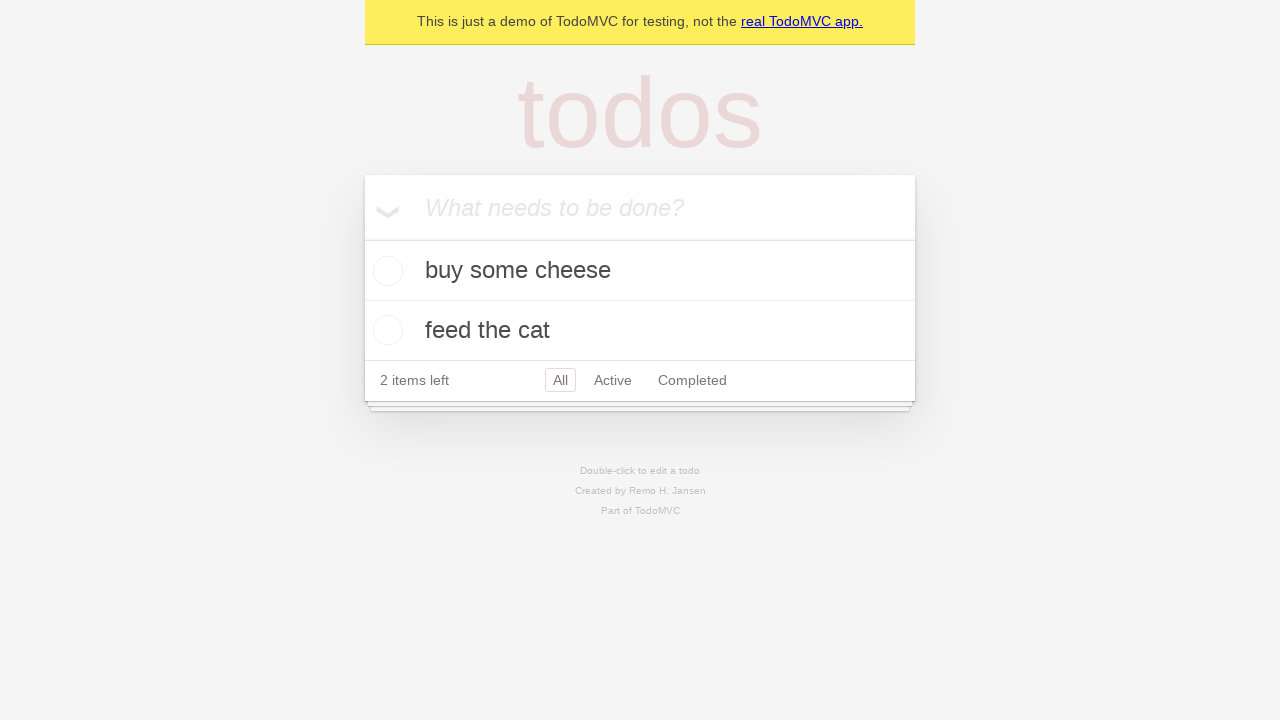

Checked checkbox for first todo item 'buy some cheese' at (385, 271) on [data-testid='todo-item'] >> nth=0 >> internal:role=checkbox
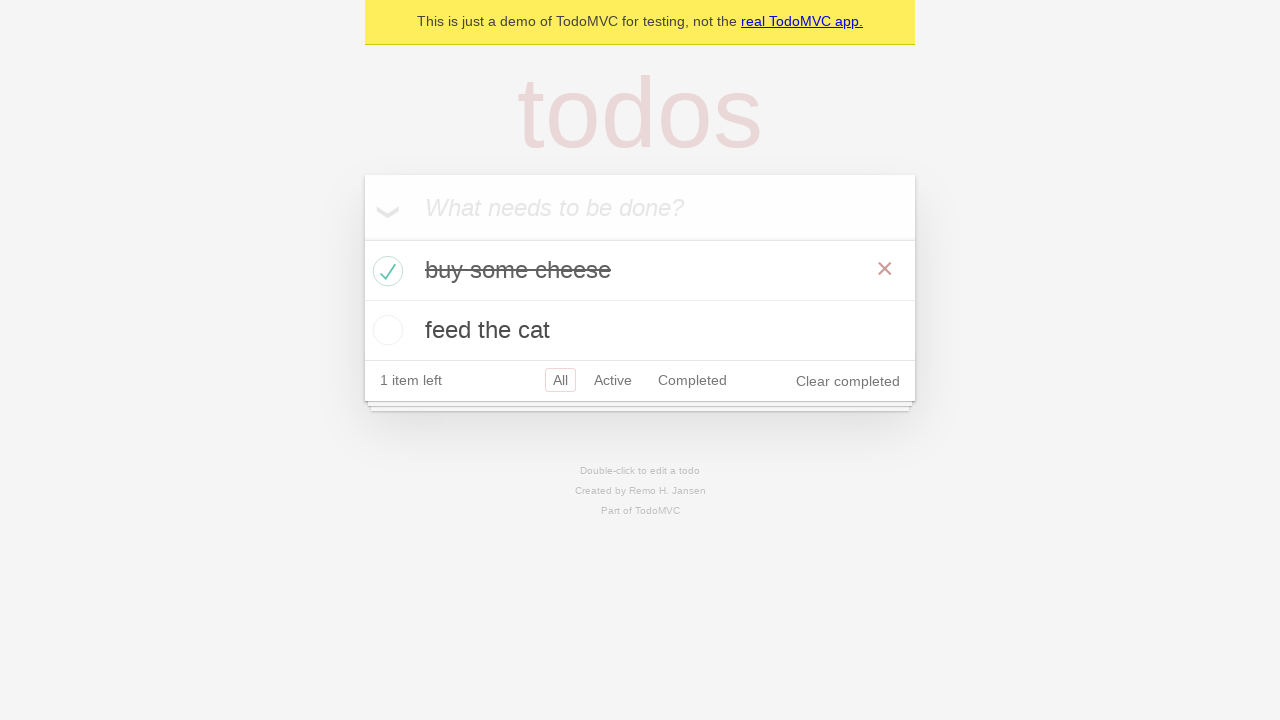

Checked checkbox for second todo item 'feed the cat' at (385, 330) on [data-testid='todo-item'] >> nth=1 >> internal:role=checkbox
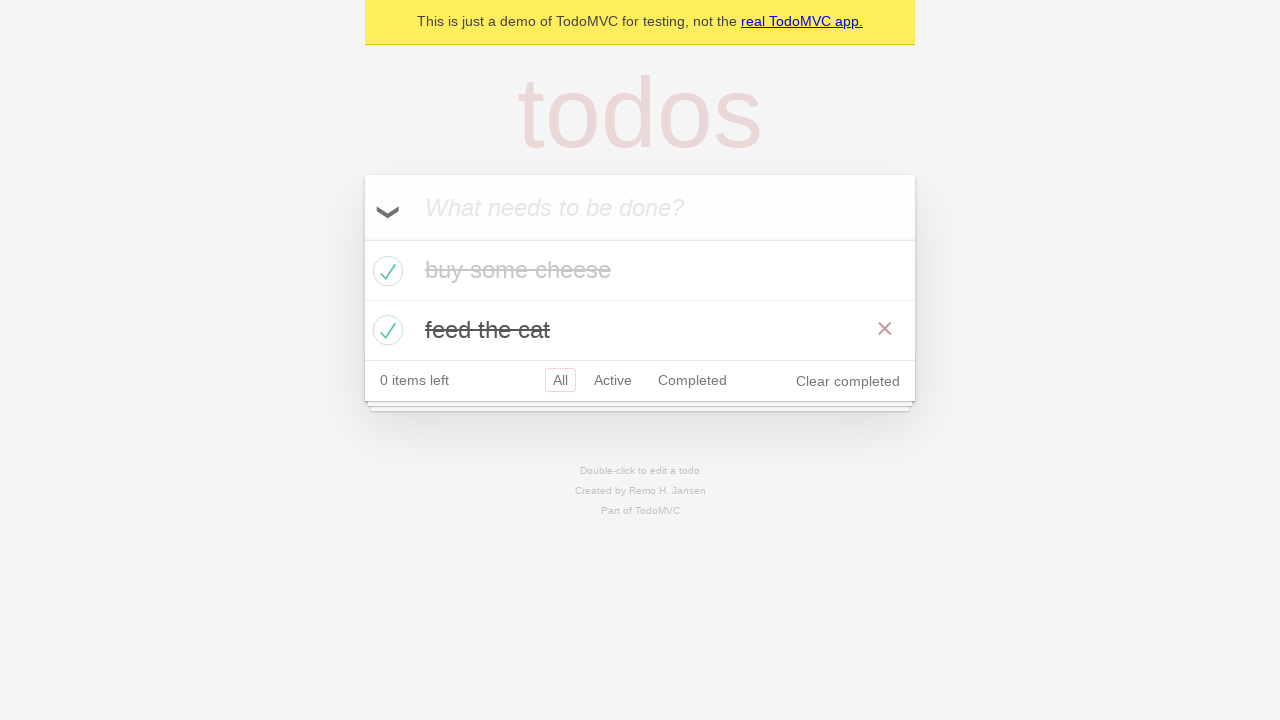

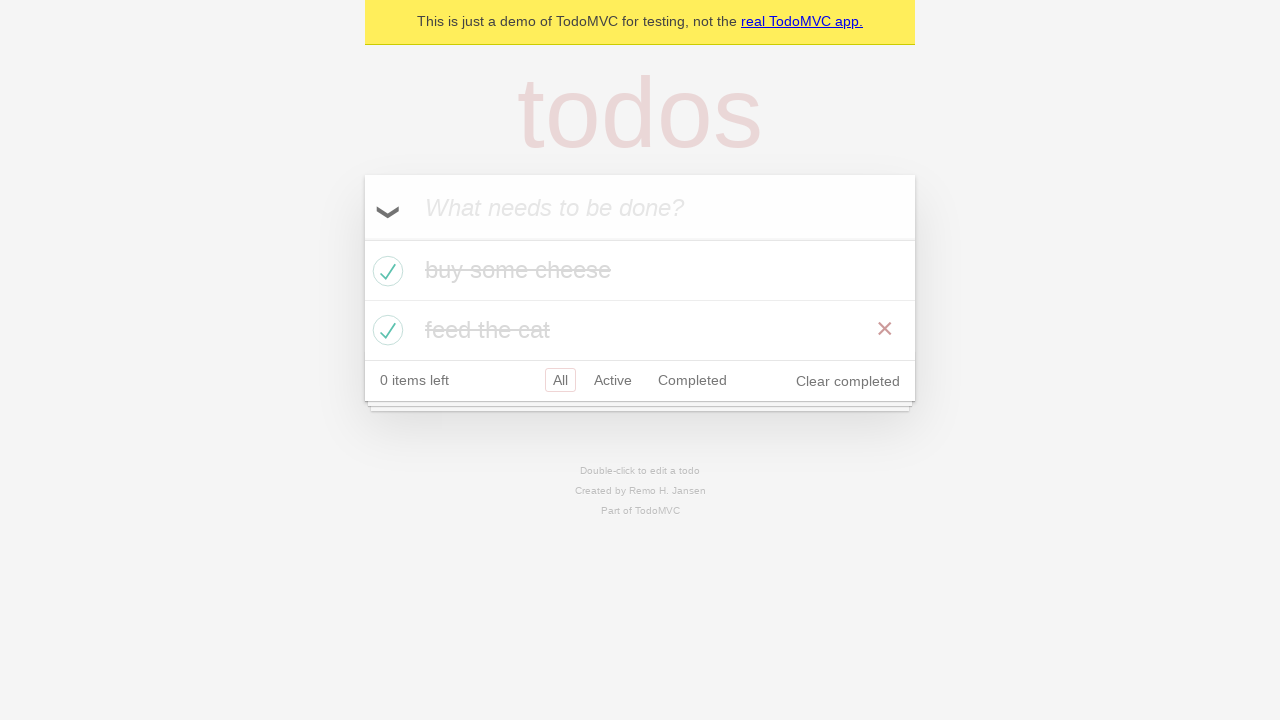